Tests drag and drop functionality by dragging an element directly onto a target element, then verifies the drop was successful.

Starting URL: https://www.selenium.dev/selenium/web/mouse_interaction.html

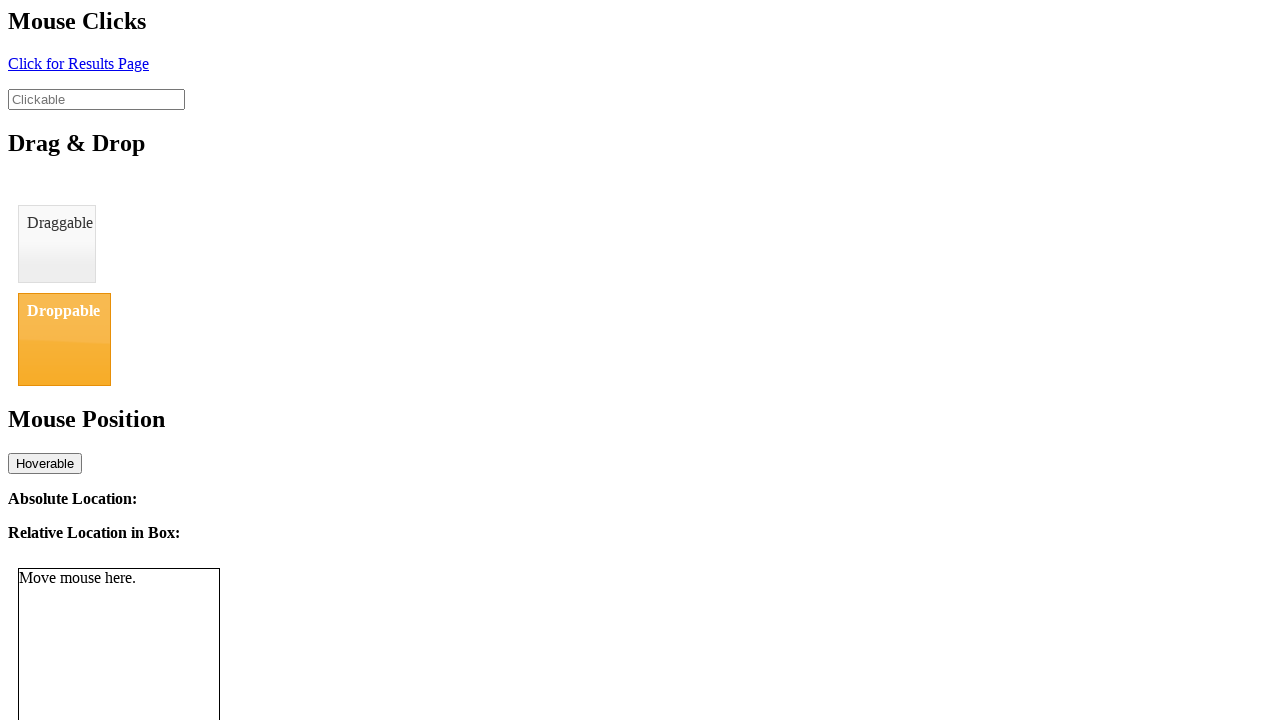

Navigated to mouse interaction test page
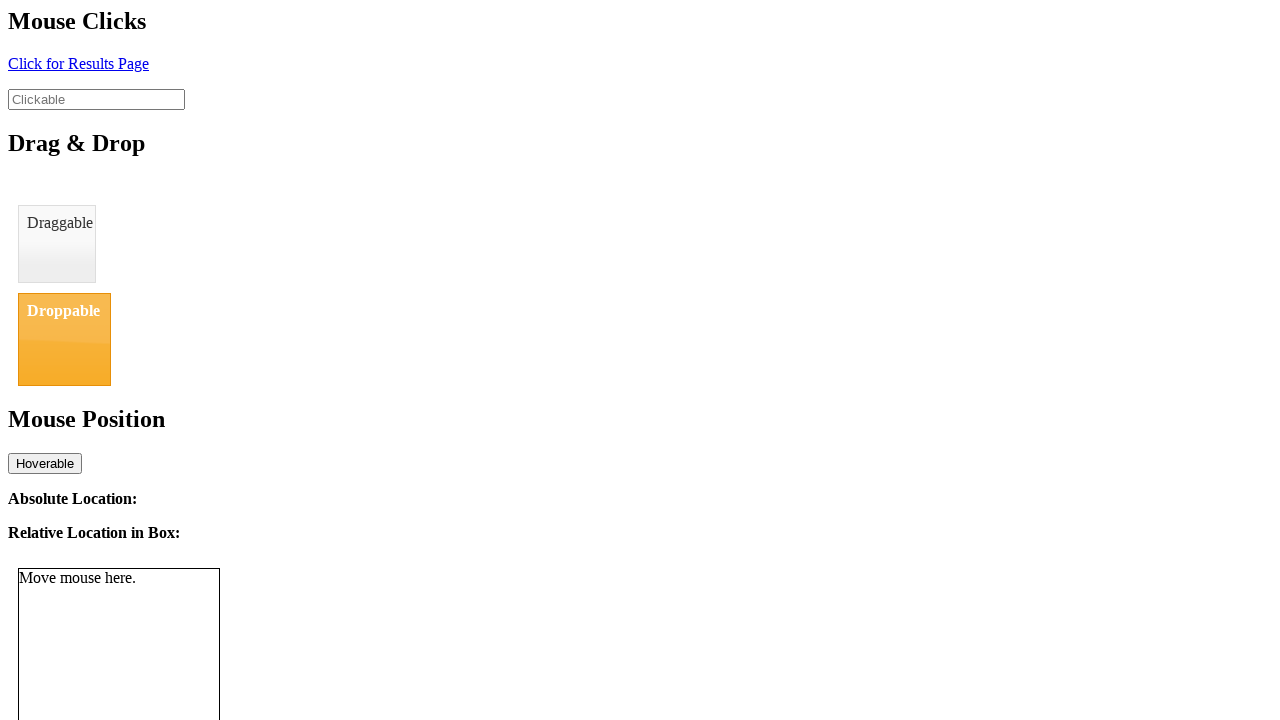

Located draggable element
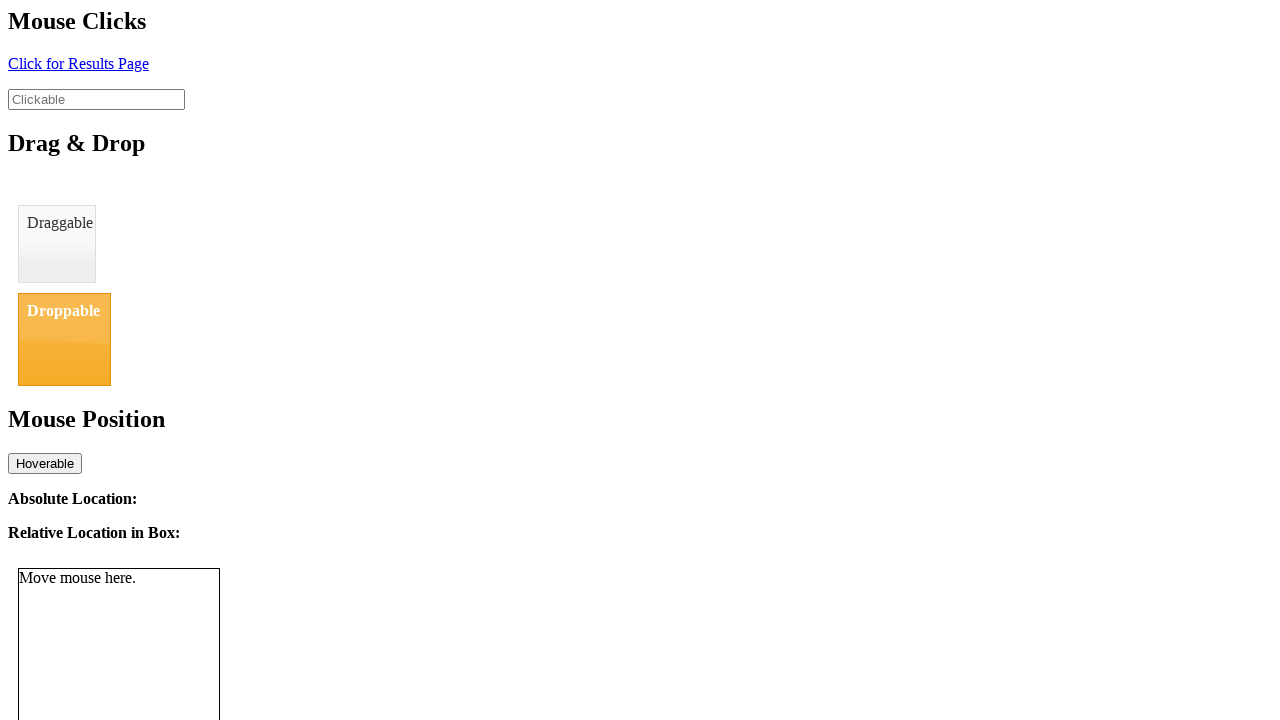

Located droppable target element
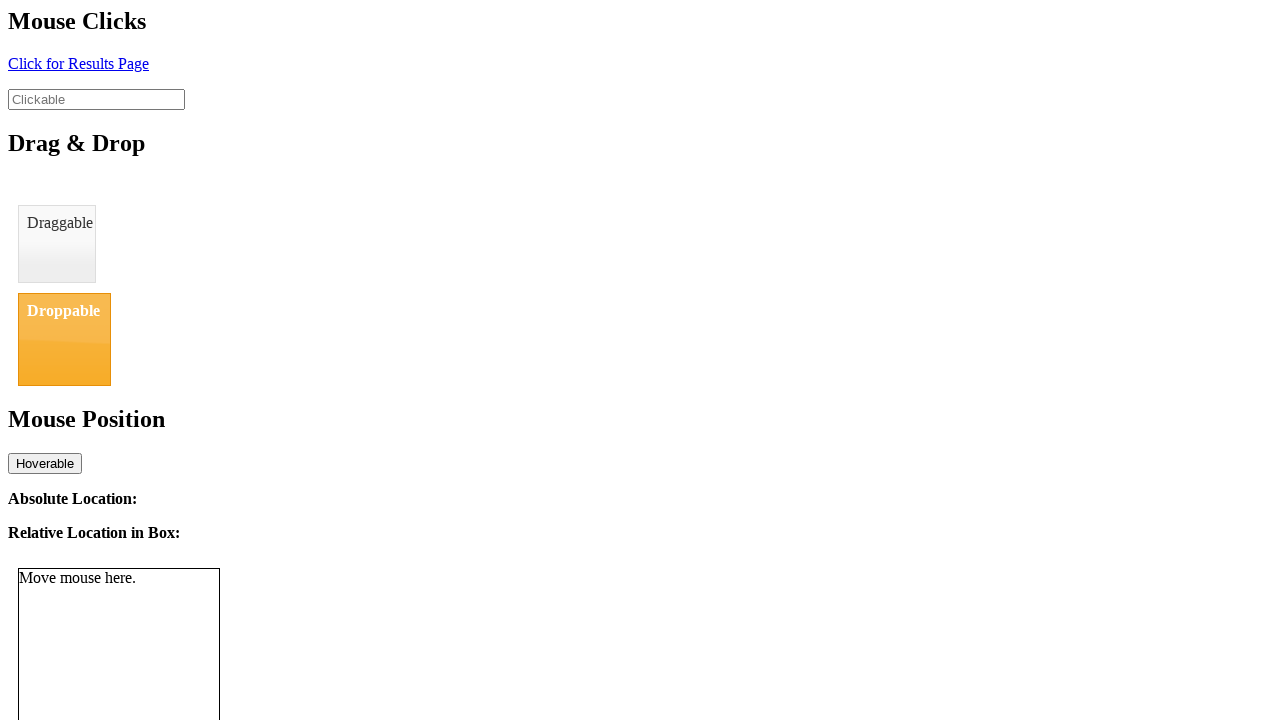

Dragged element onto target element at (64, 339)
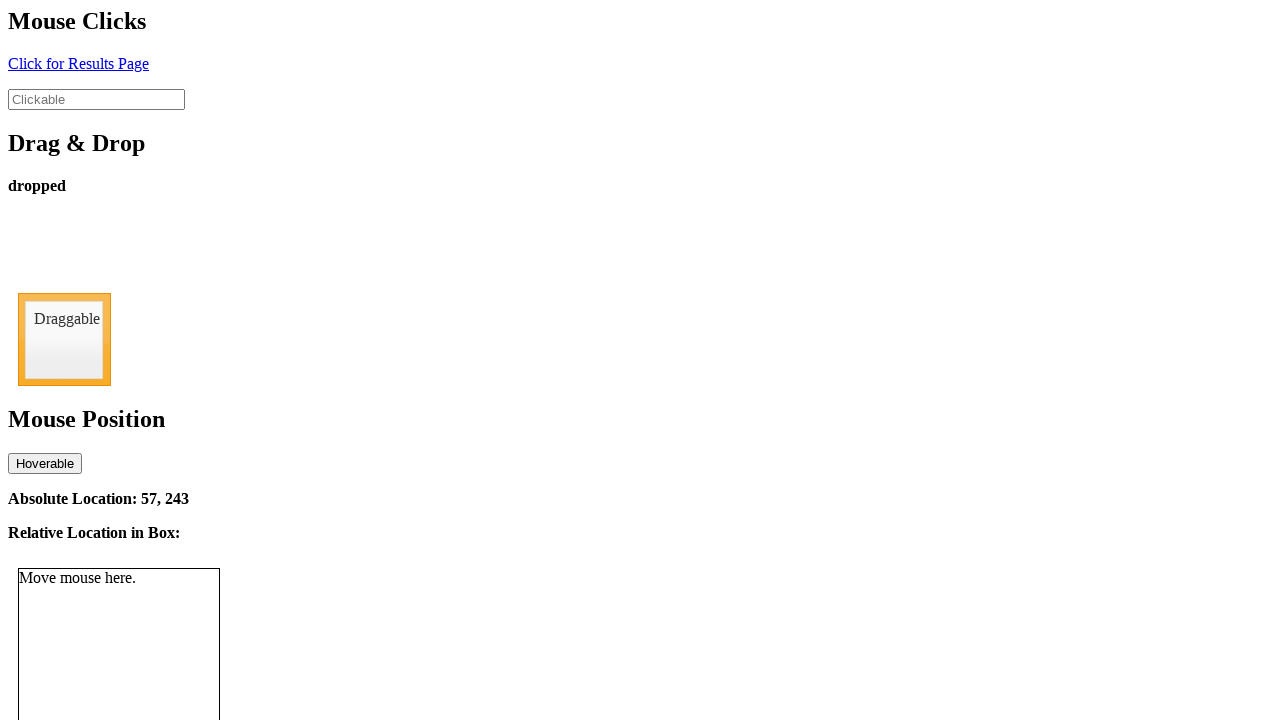

Retrieved drop status text content
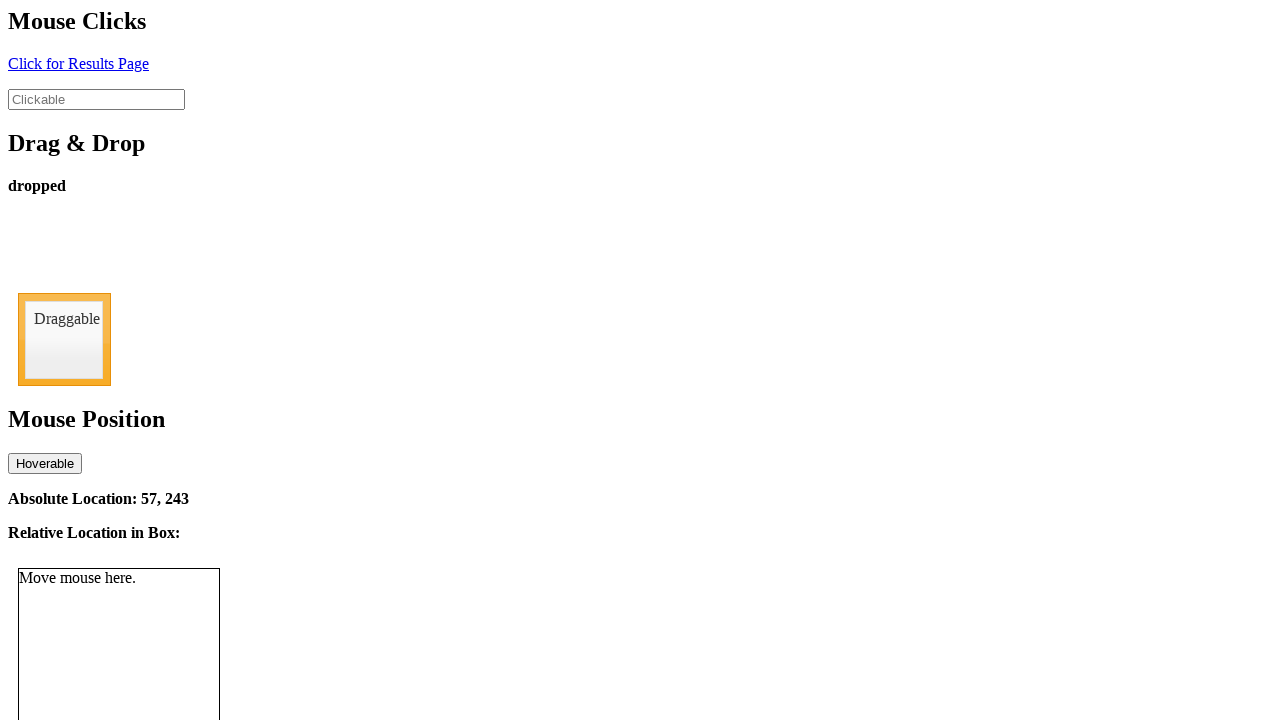

Verified drop was successful - status equals 'dropped'
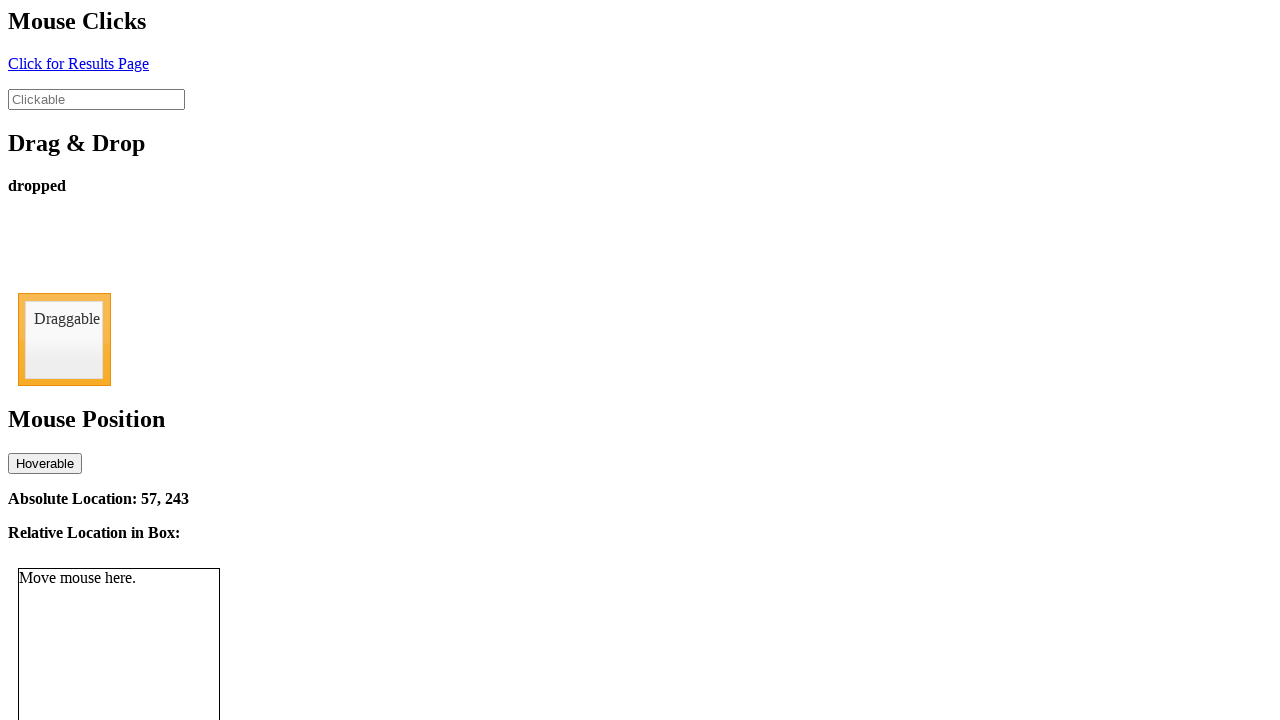

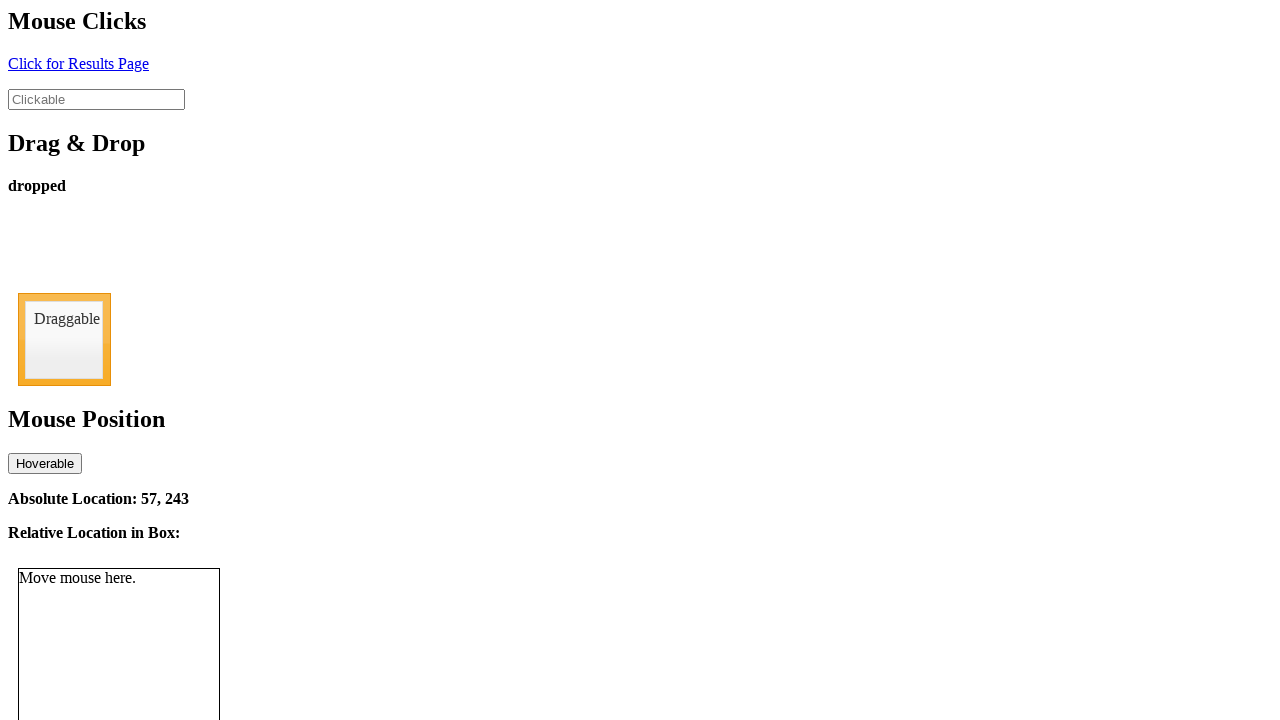